Navigates to DemoQA website and accesses the Draggable section by clicking on the Interactions card and then selecting the Draggable option from the menu.

Starting URL: https://demoqa.com

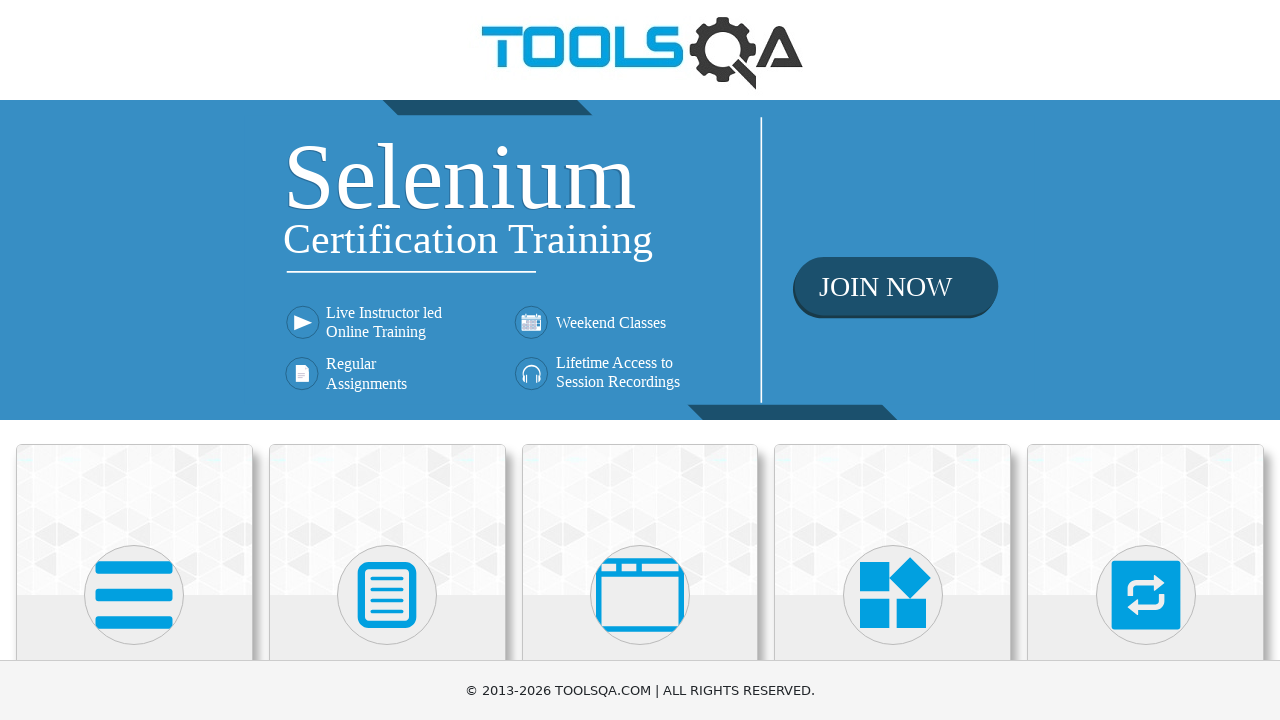

Clicked on the Interactions card at (1146, 360) on xpath=//div[@class='card-body']//h5[contains(text(),'Interactions')]
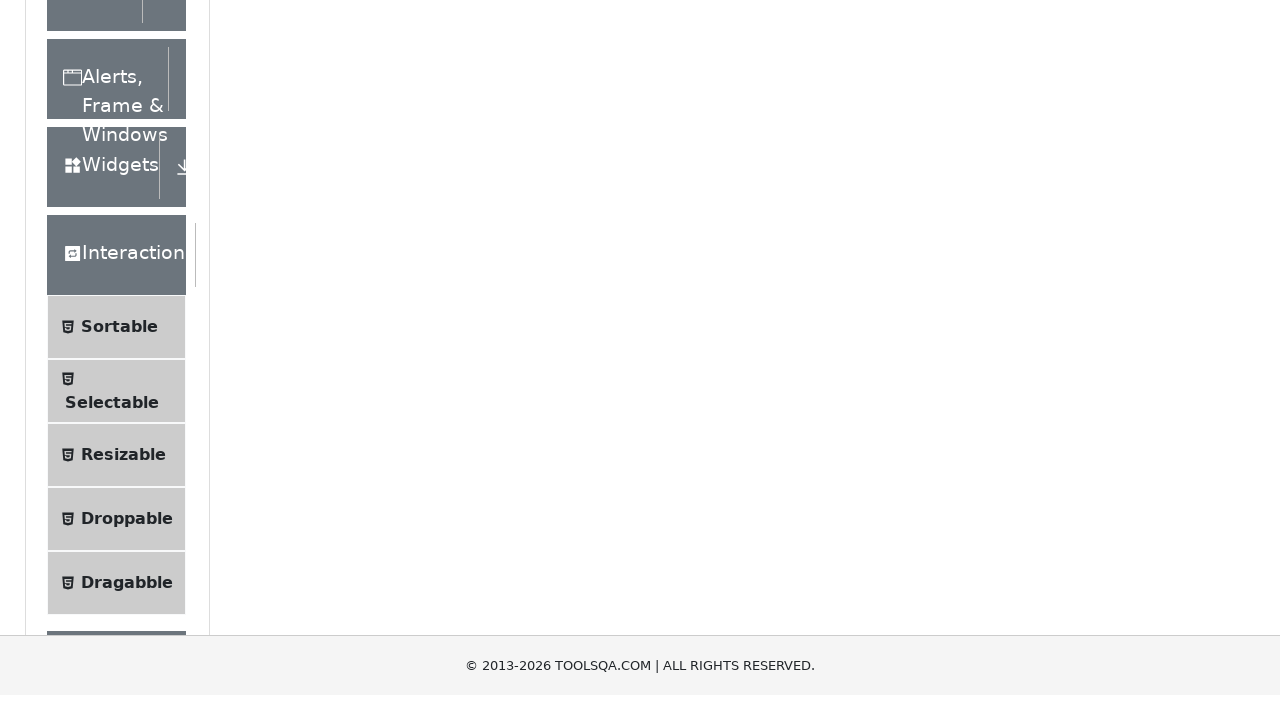

Clicked on the Draggable option from the menu at (127, 475) on xpath=//span[@class='text' and contains(text(),'Dragabble')]
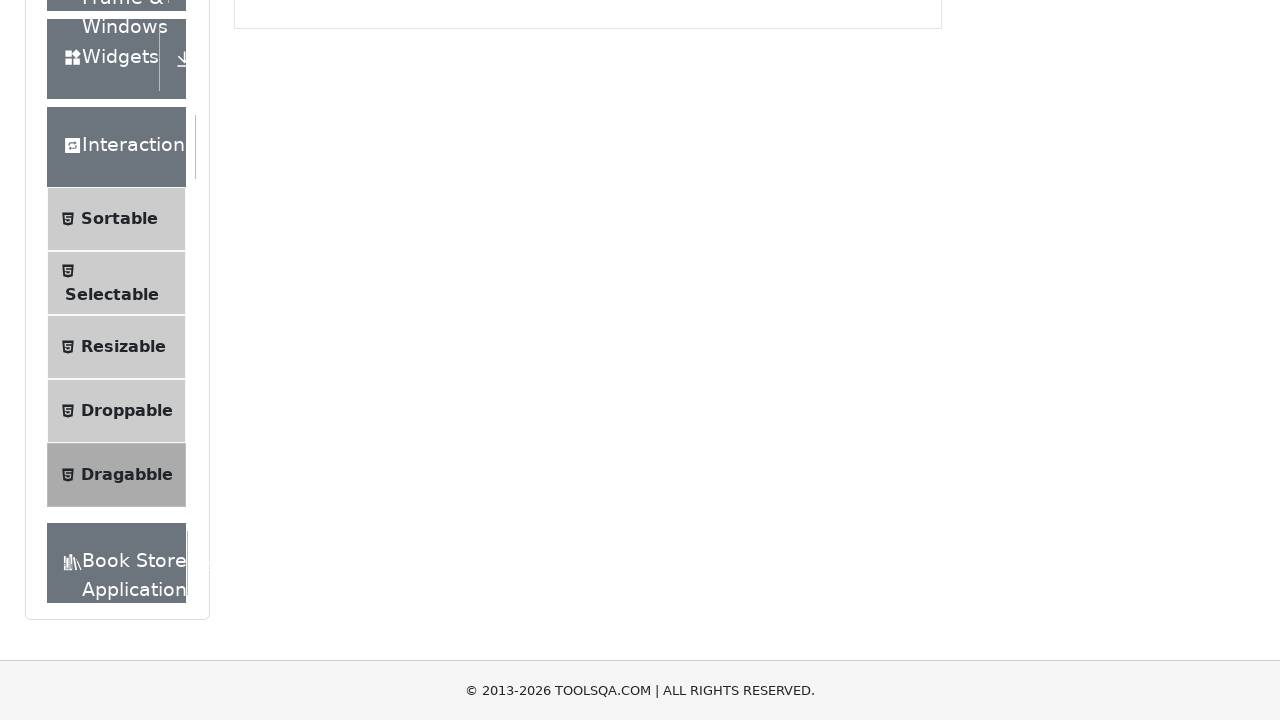

Draggable page loaded successfully
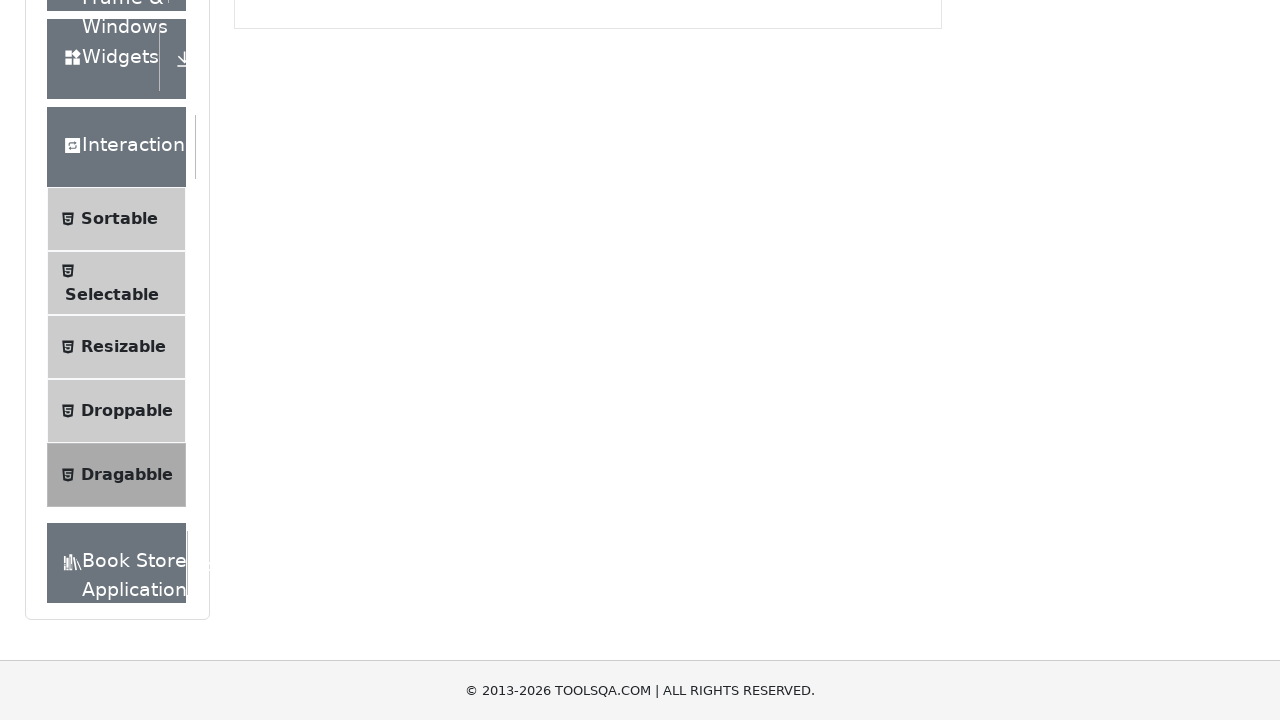

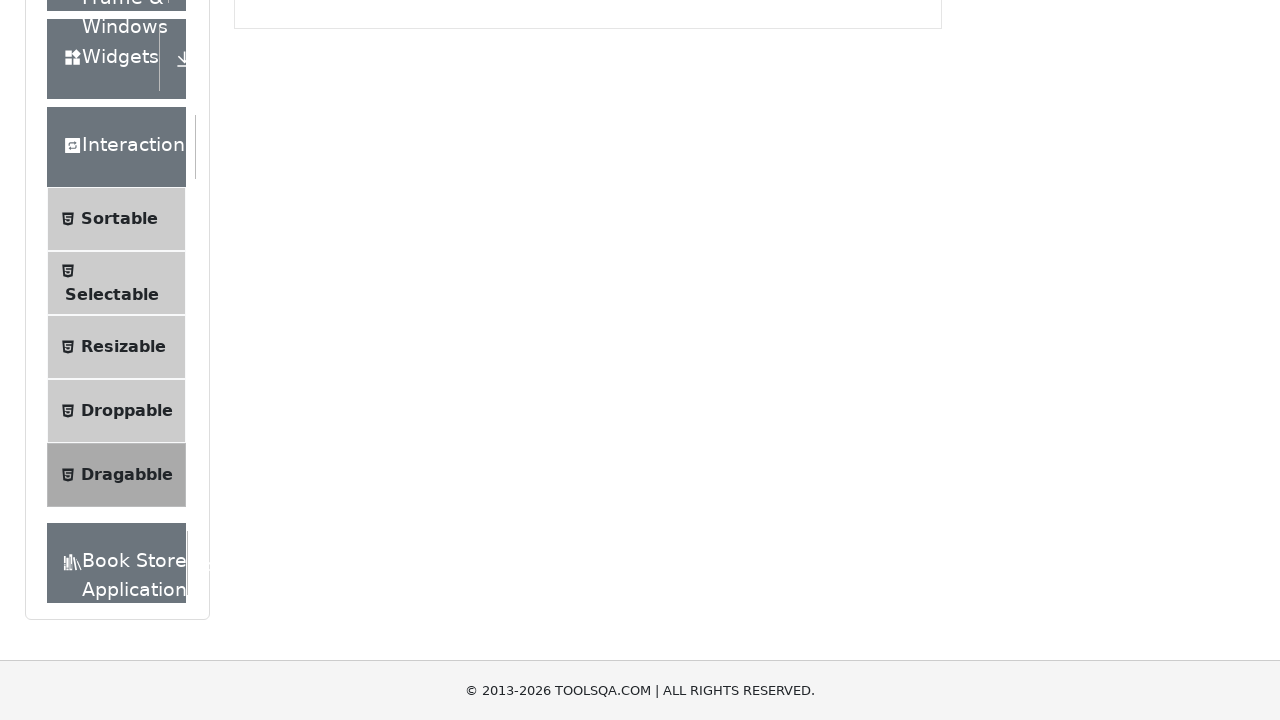